Tests a loading images page by waiting for images to load and verifying their presence on the page

Starting URL: https://bonigarcia.dev/selenium-webdriver-java/loading-images.html

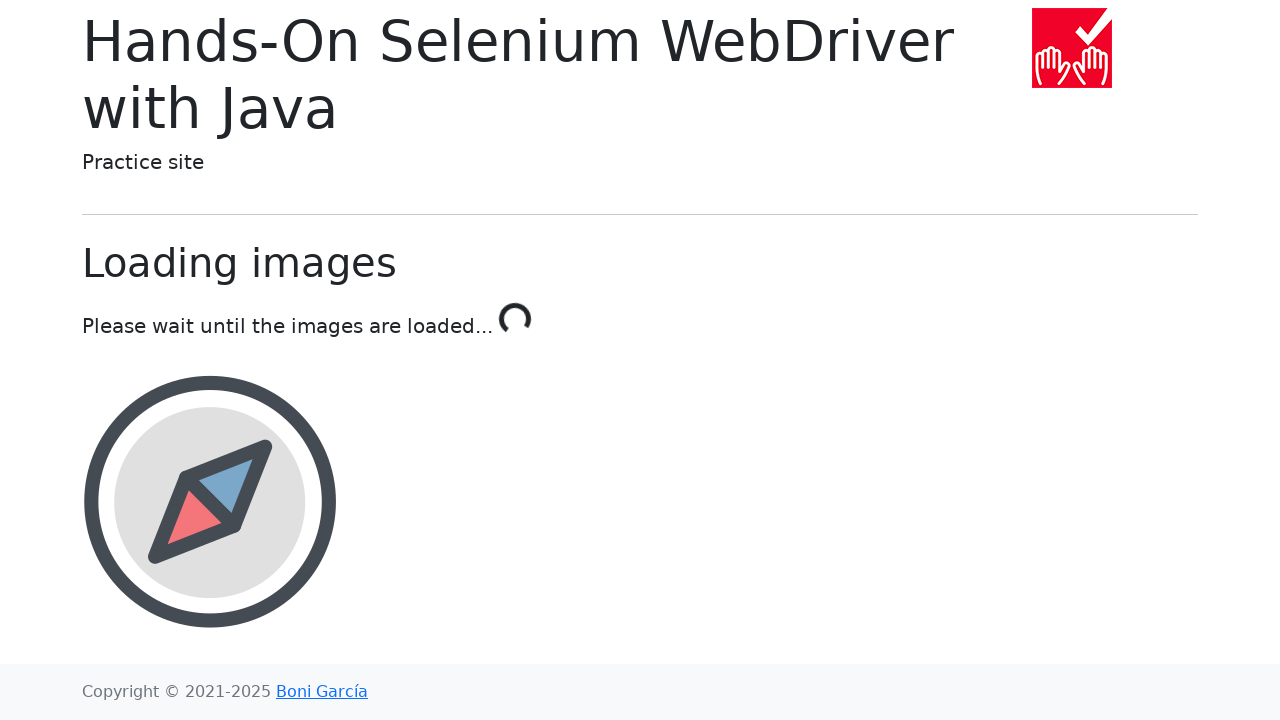

Navigated to loading images page
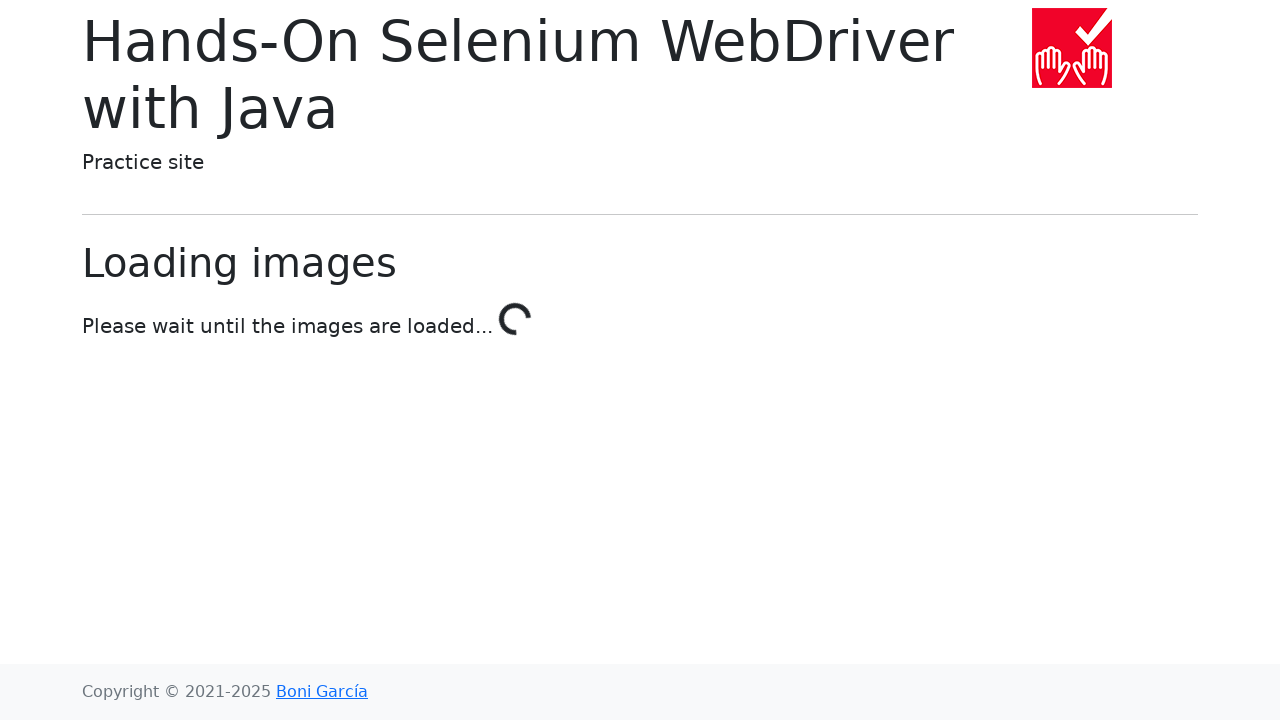

Landscape image loaded and present on page
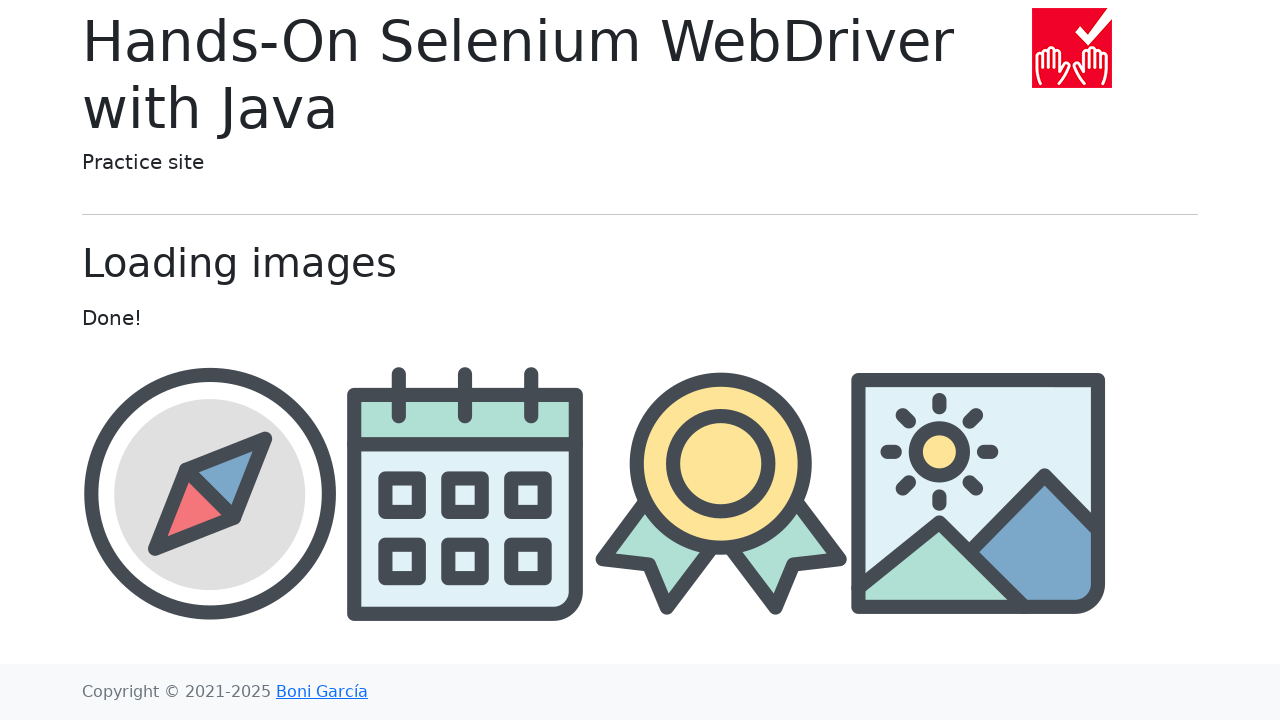

Award image loaded and present on page
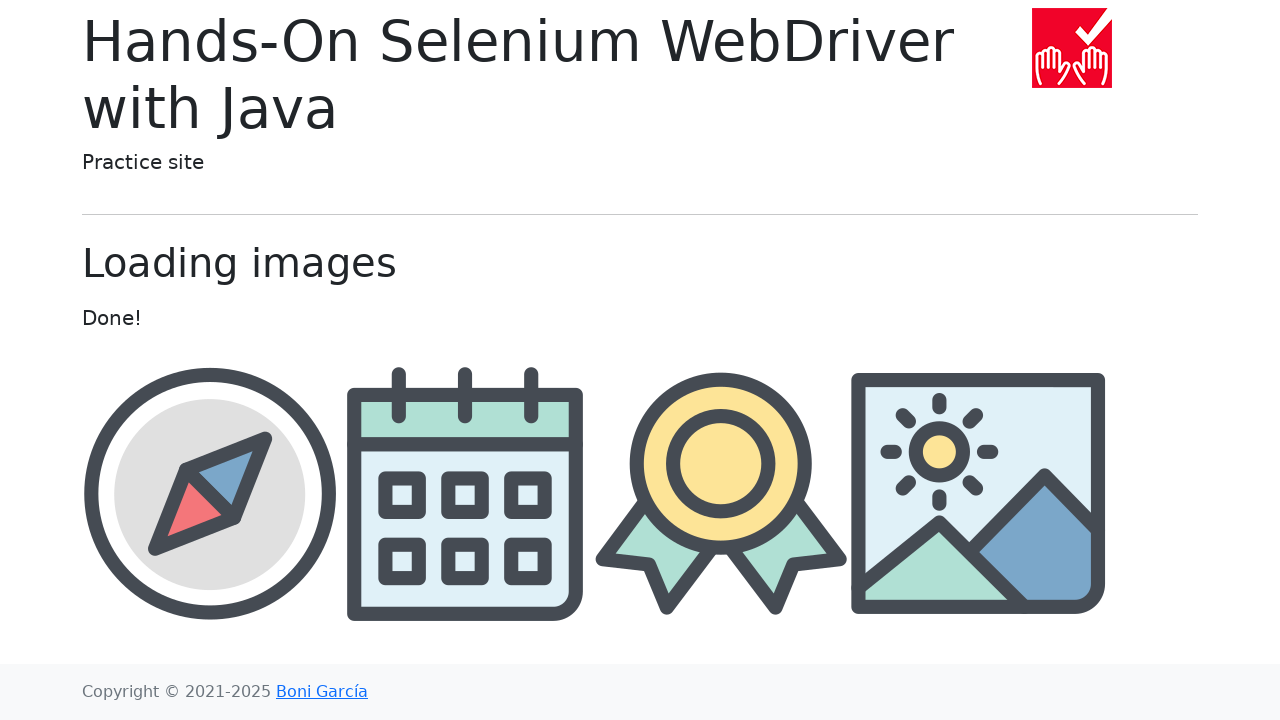

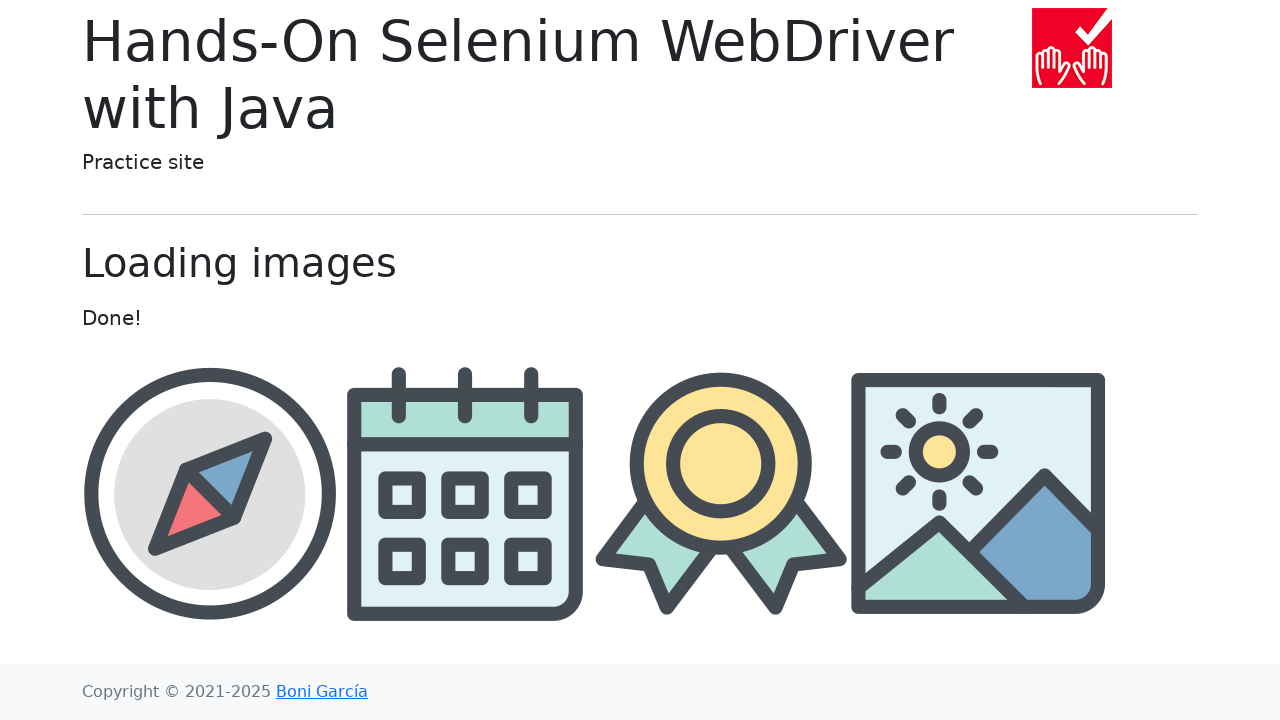